Tests flight origin and destination dropdown selection by clicking the origin field, selecting Bangalore (BLR) as origin, and Chennai (MAA) as destination on a flight booking practice page.

Starting URL: https://rahulshettyacademy.com/dropdownsPractise/

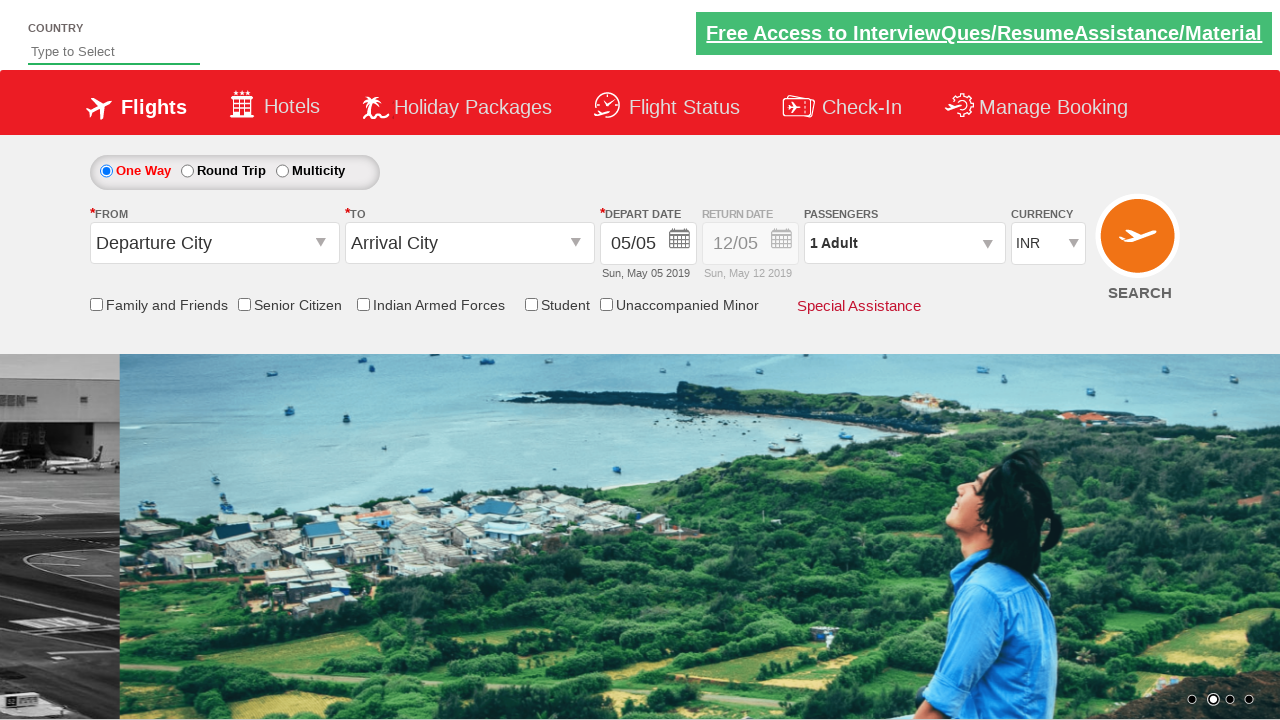

Clicked origin station dropdown to open it at (323, 244) on #ctl00_mainContent_ddl_originStation1_CTXTaction
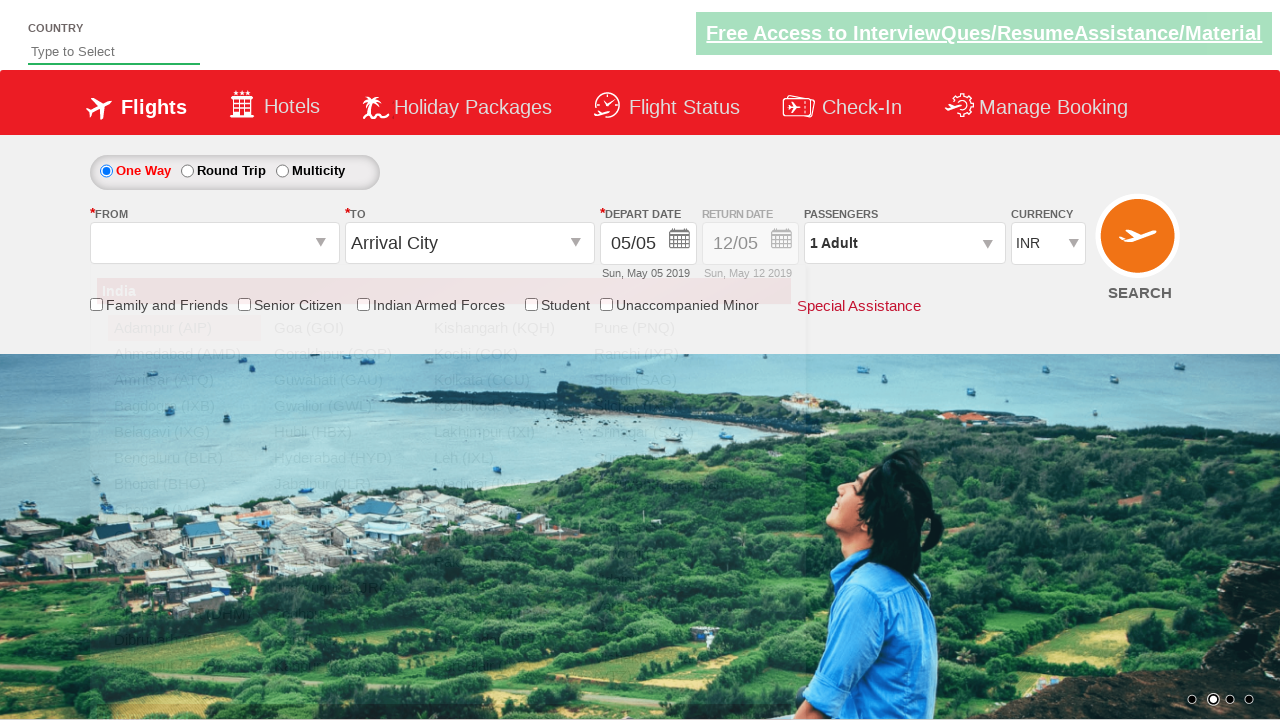

Selected Bangalore (BLR) as origin at (184, 458) on xpath=//a[@value='BLR']
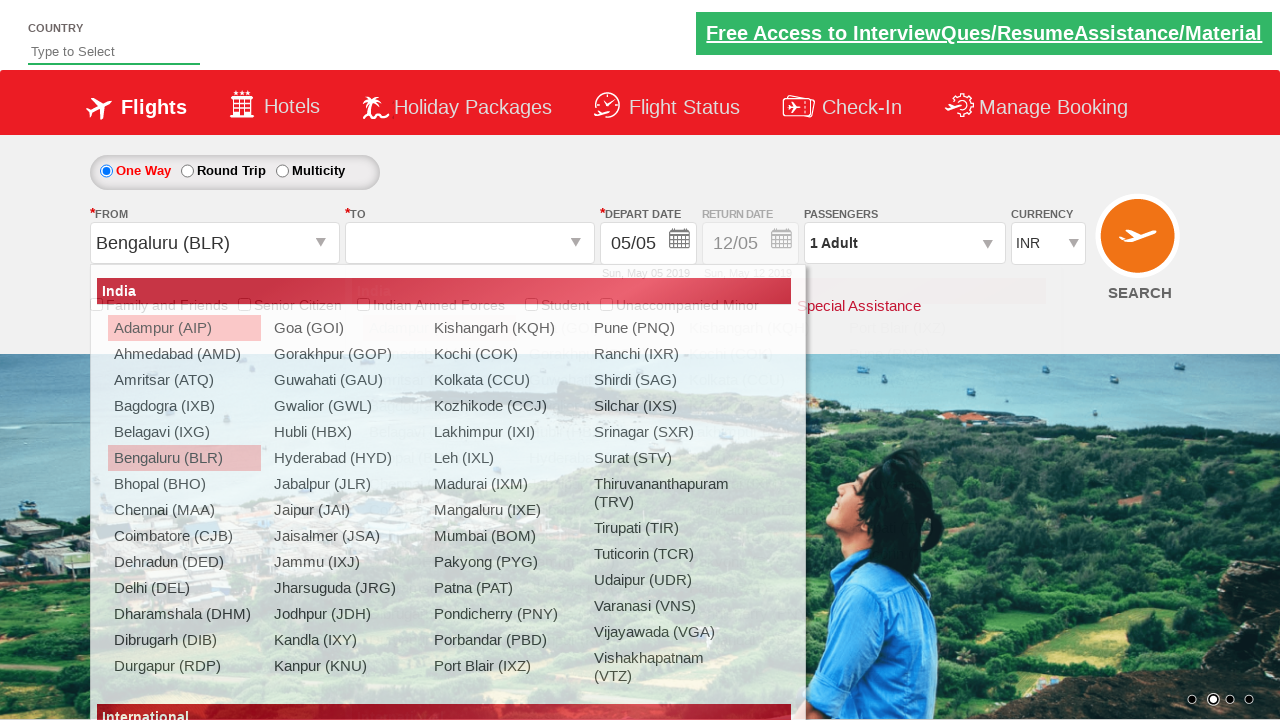

Waited 1 second for destination dropdown interaction
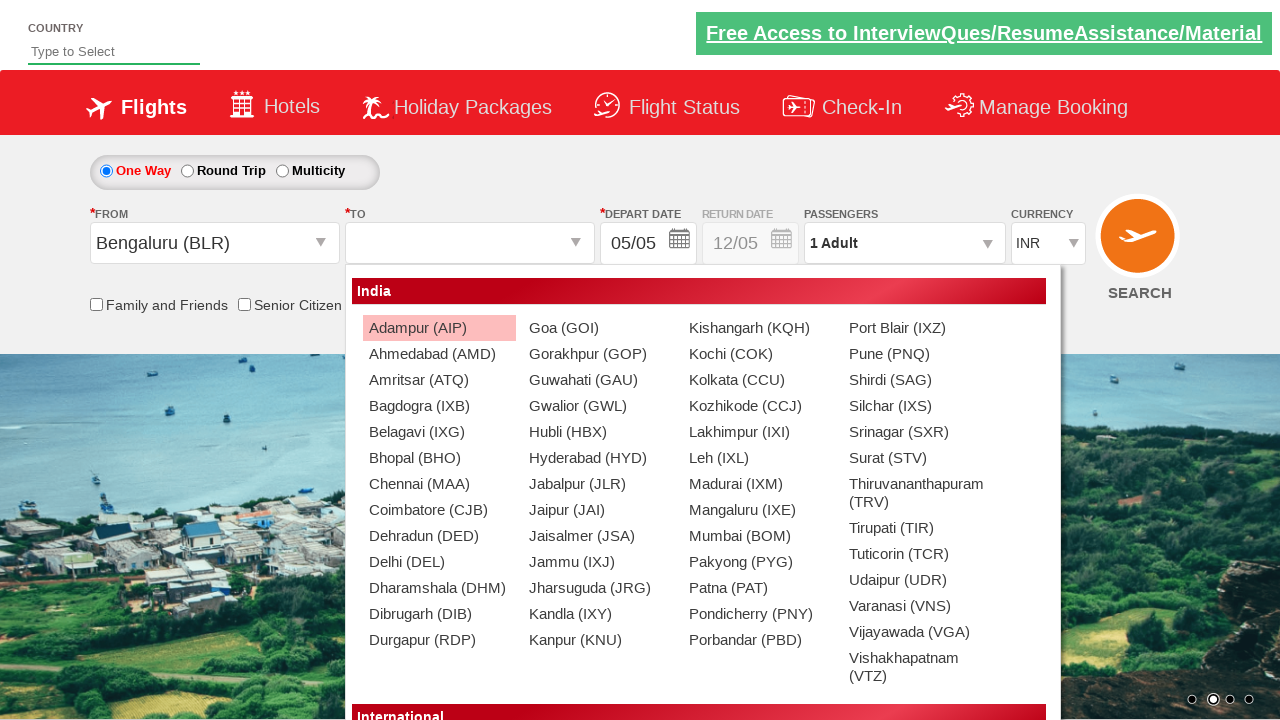

Selected Chennai (MAA) as destination at (439, 484) on (//a[@text='Chennai (MAA)'])[2]
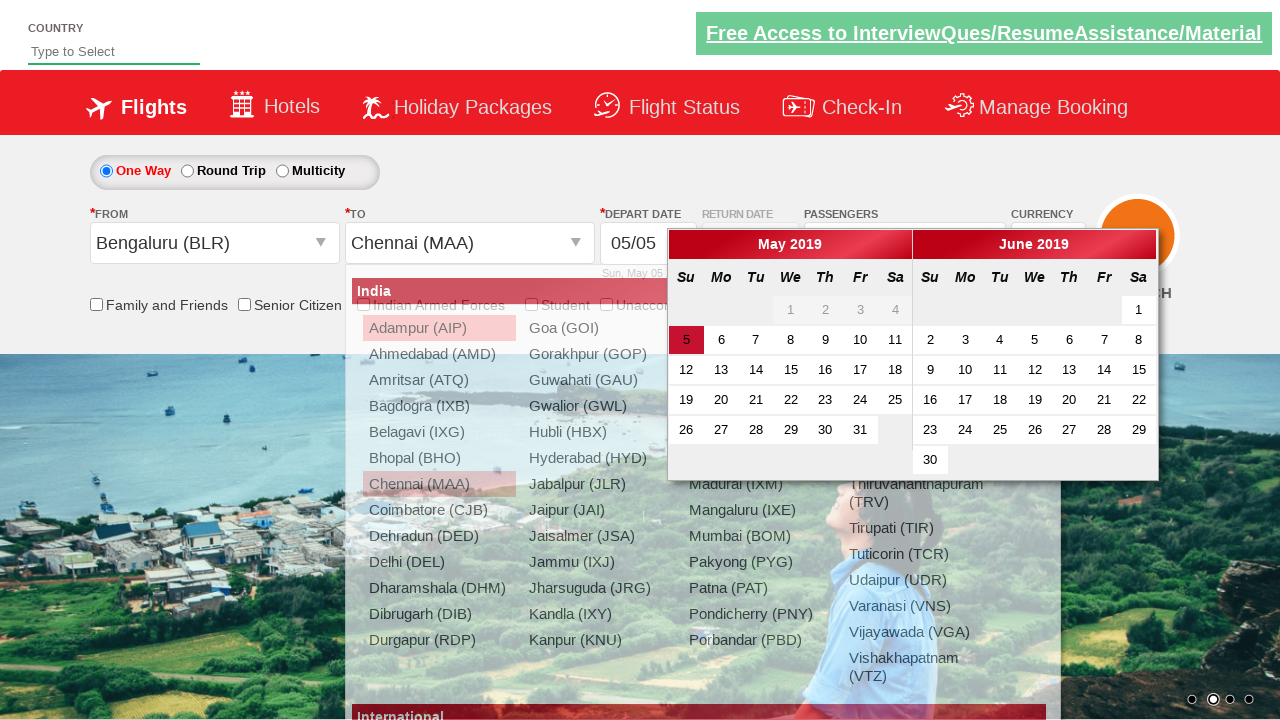

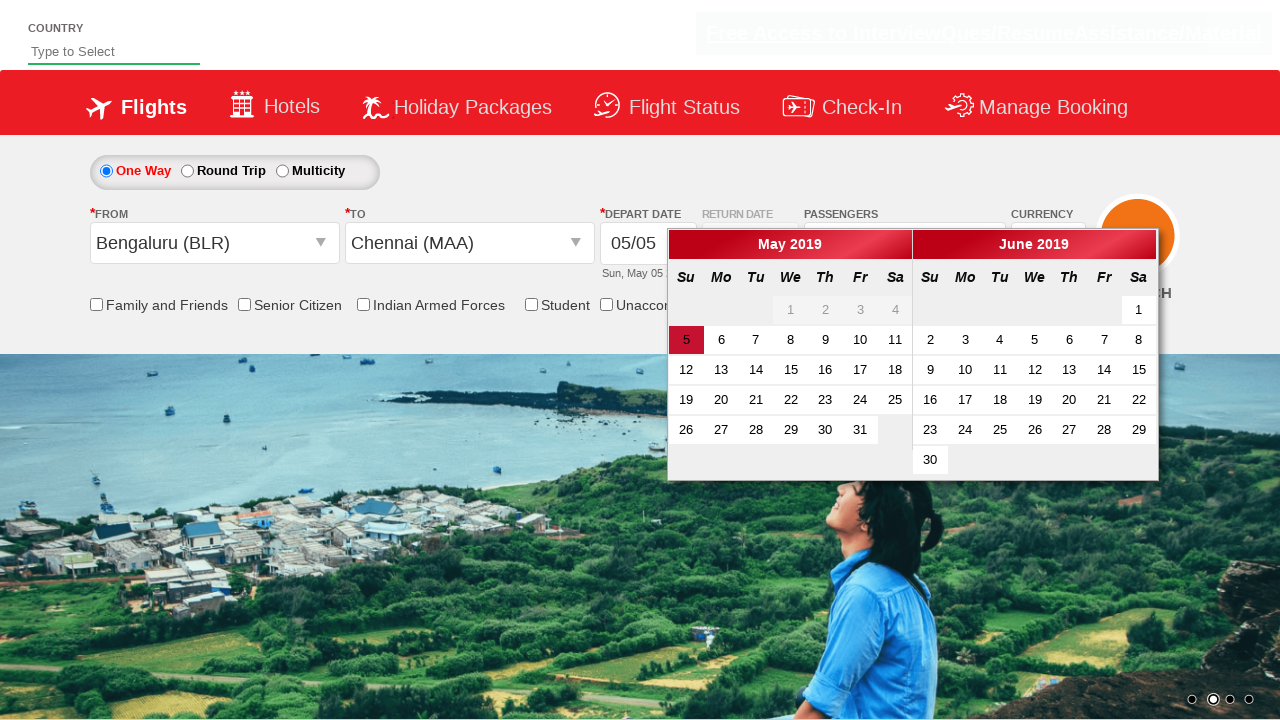